Tests adding a product to cart on demoblaze.com by navigating to a product, opening it in a new tab, adding to cart, and verifying the cart contents

Starting URL: https://www.demoblaze.com/index.html

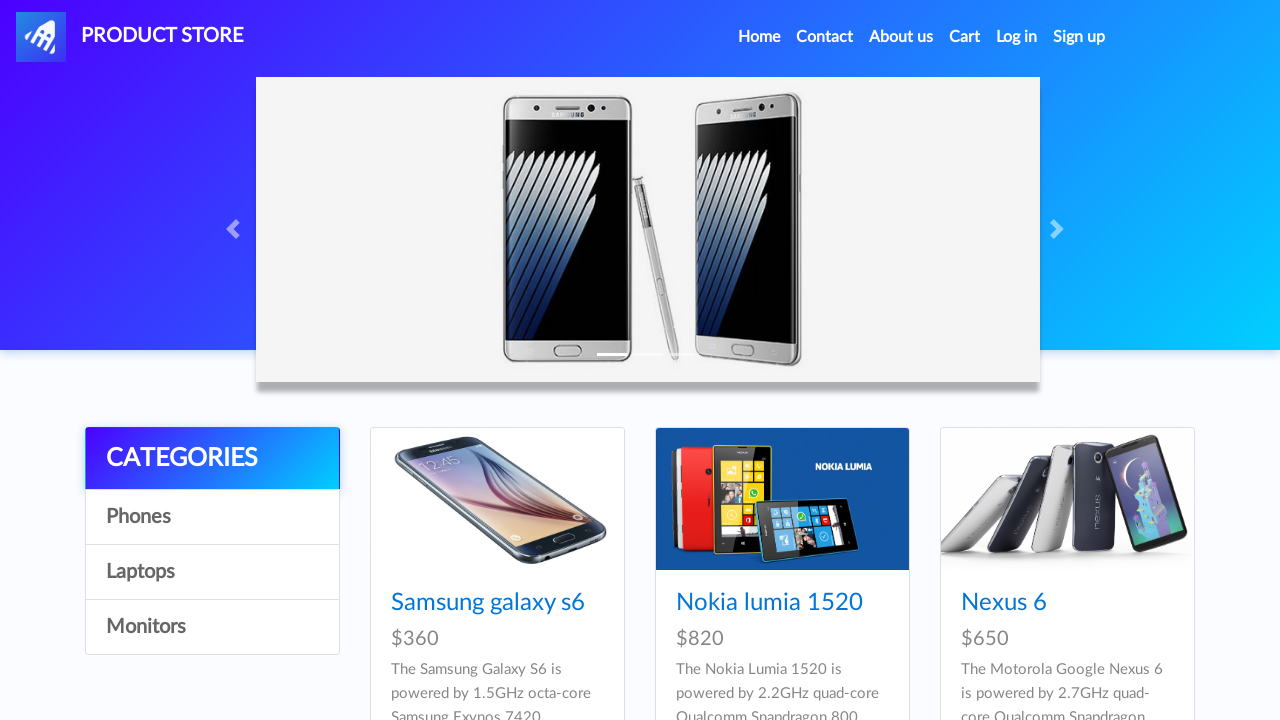

Pressed Control key down
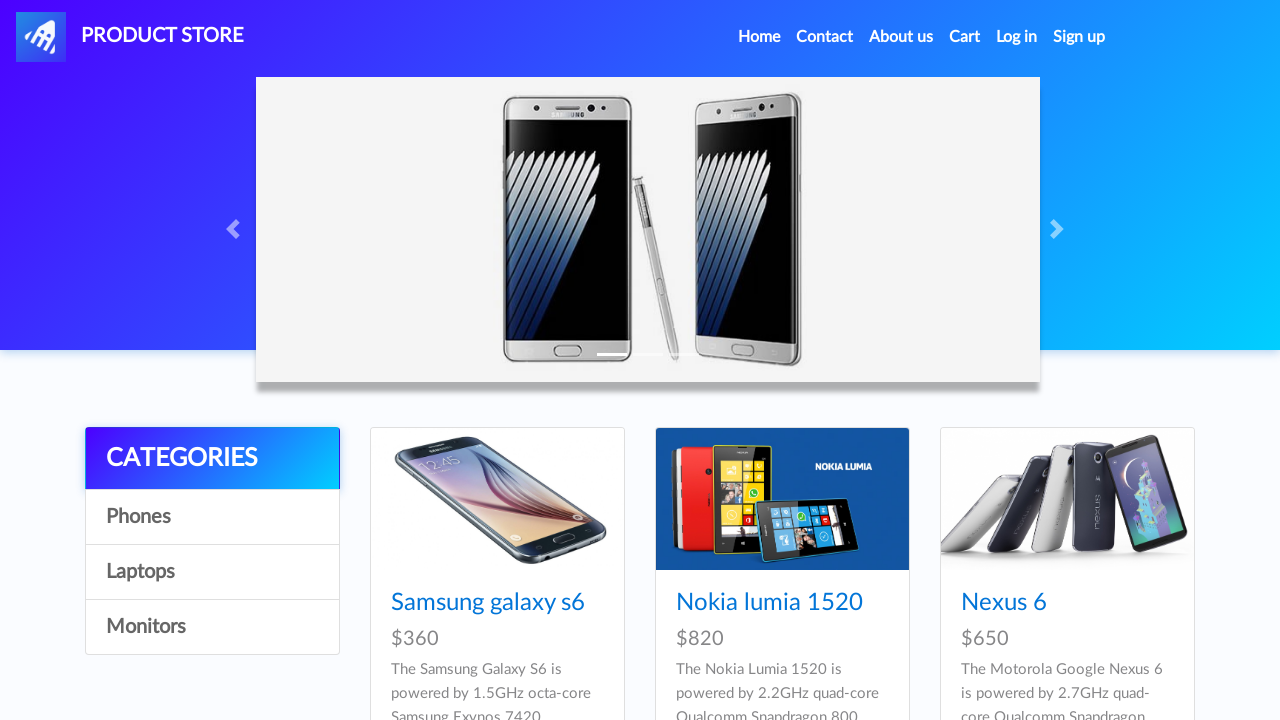

Clicked Nexus 6 product link with Ctrl held to open in new tab at (1004, 603) on text=Nexus 6
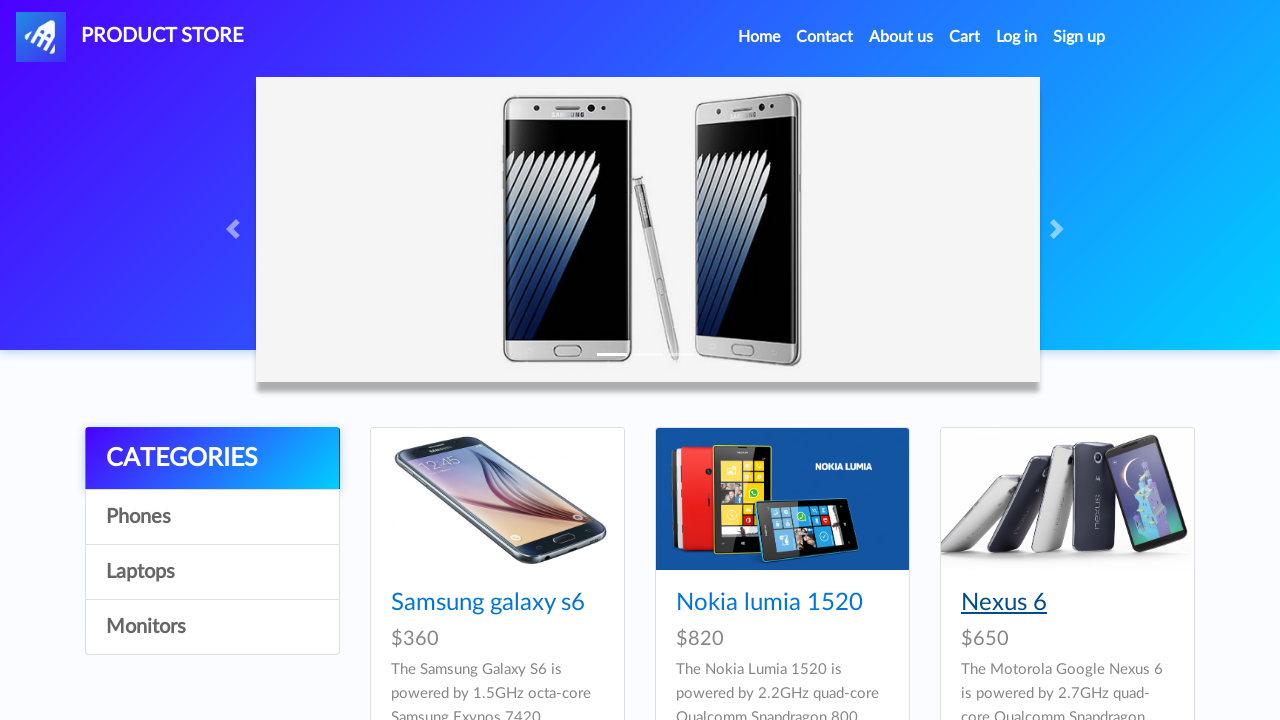

Released Control key
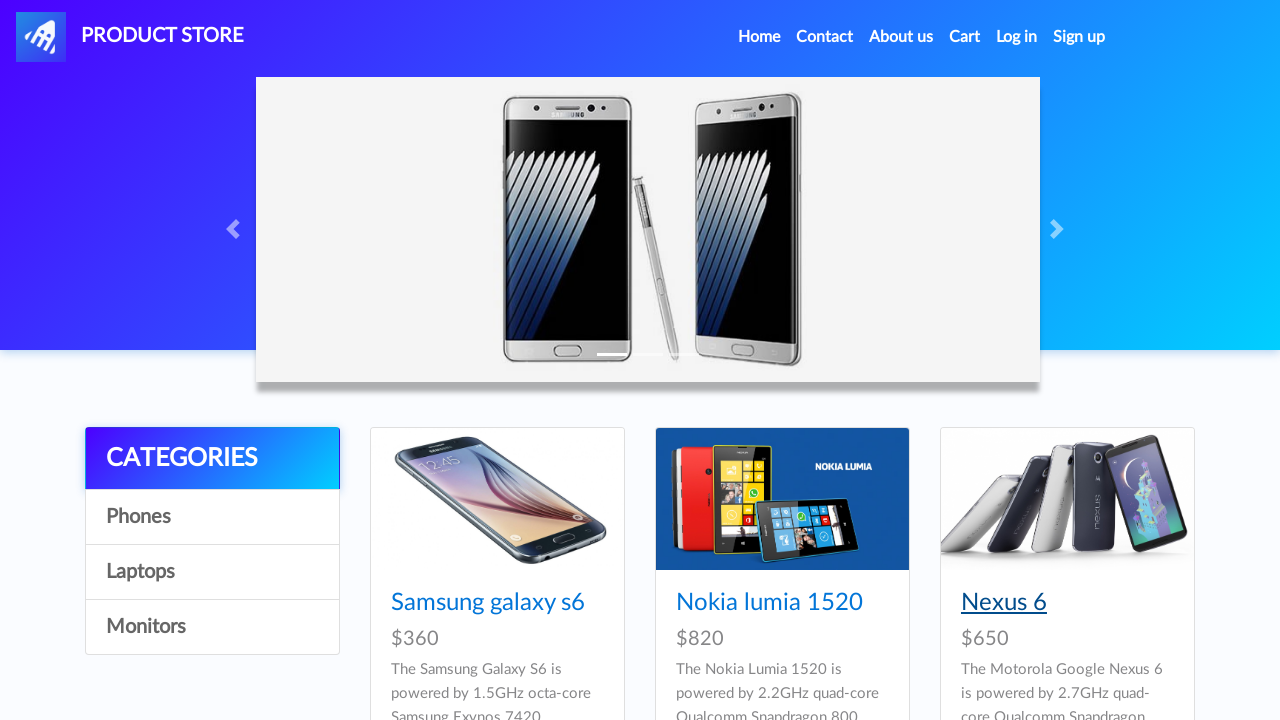

Waited for new tab to load completely
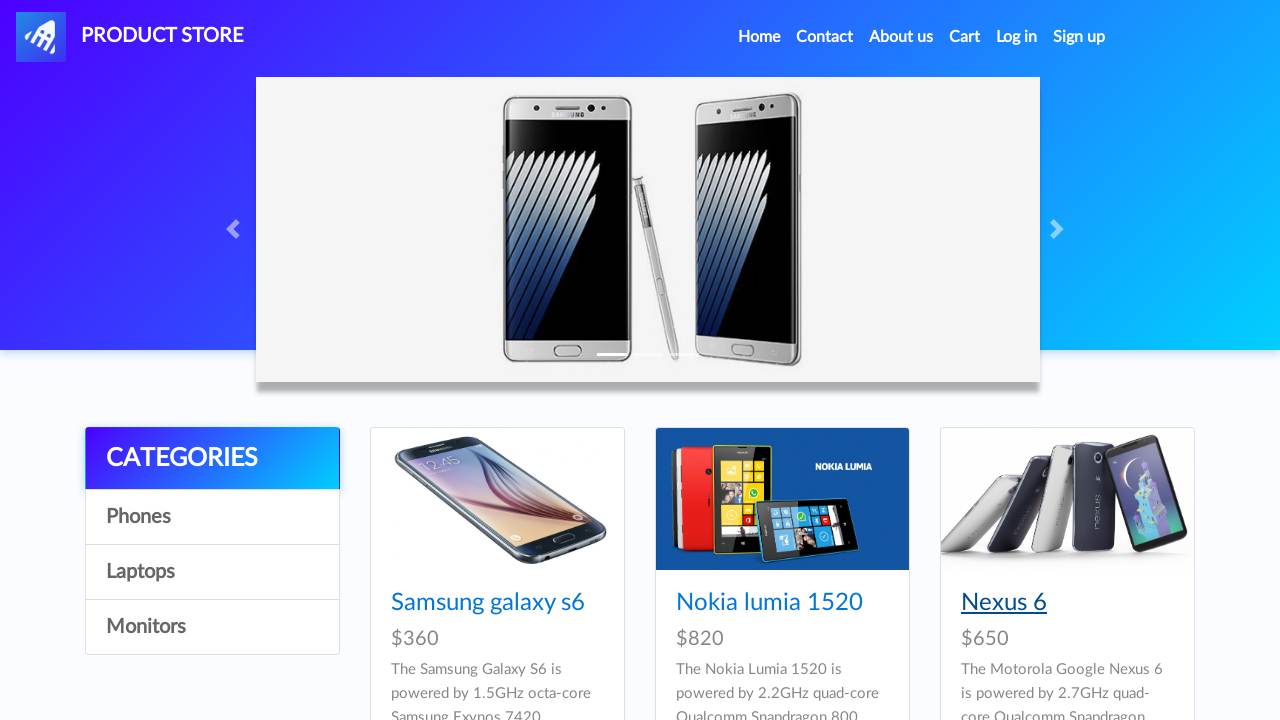

Switched to new product tab
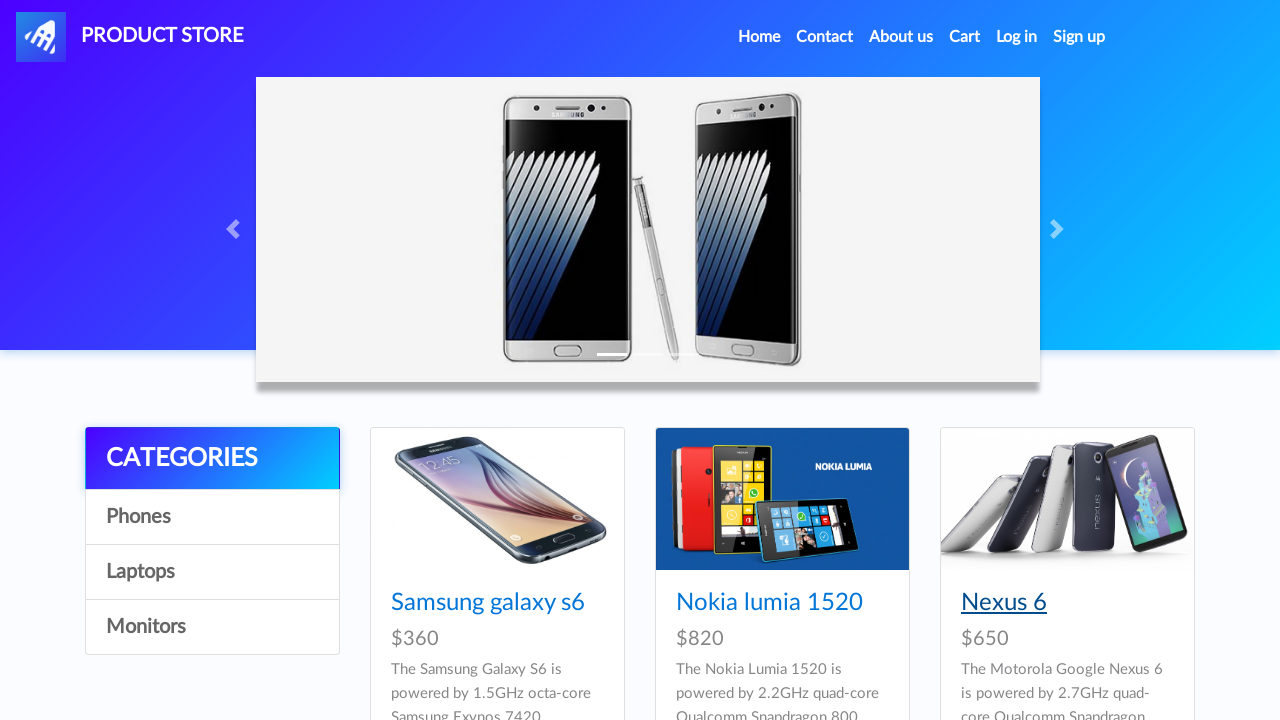

Retrieved product price: $650
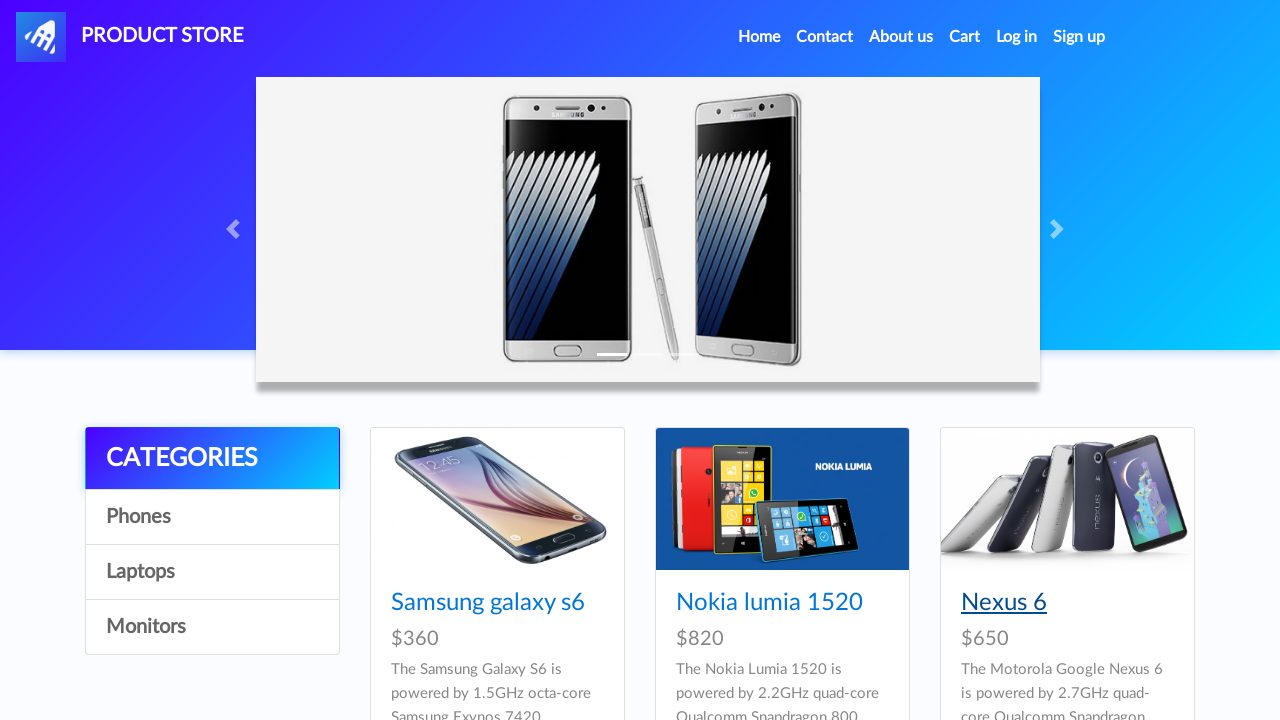

Clicked 'Add to Cart' button for Nexus 6 at (610, 440) on xpath=//a[@onclick='addToCart(3)']
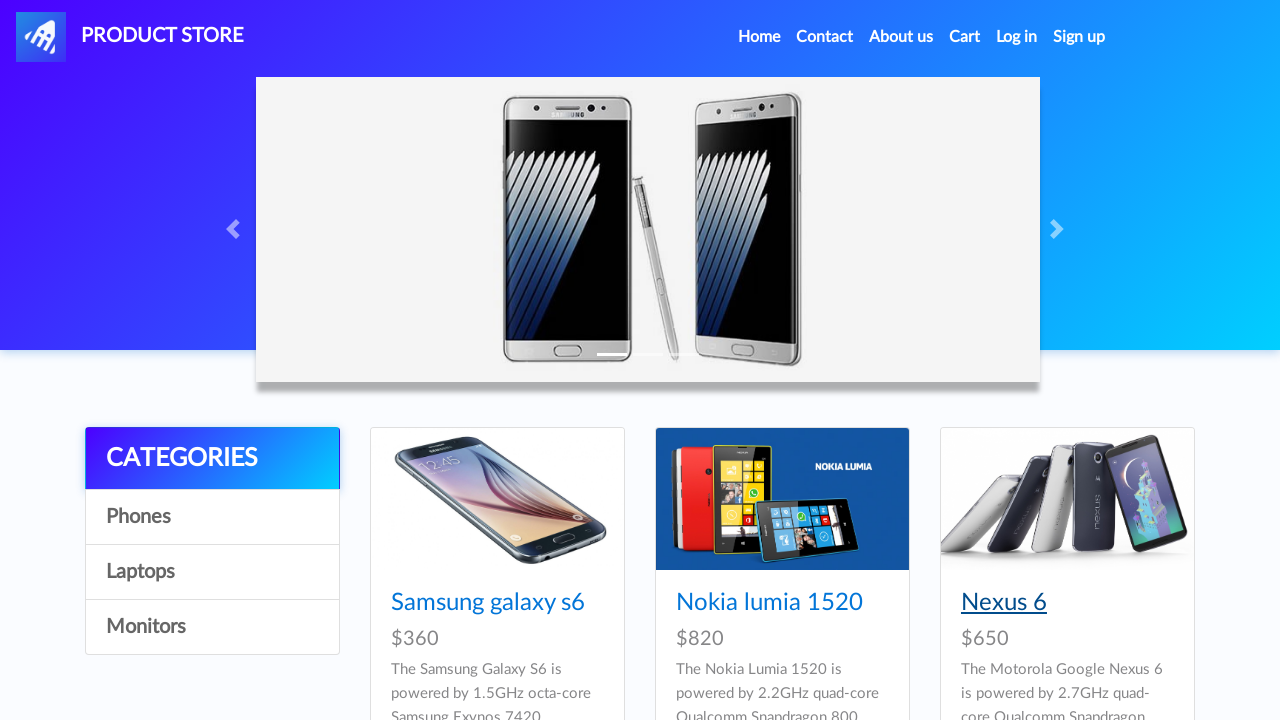

Set up alert dialog handler to accept confirmations
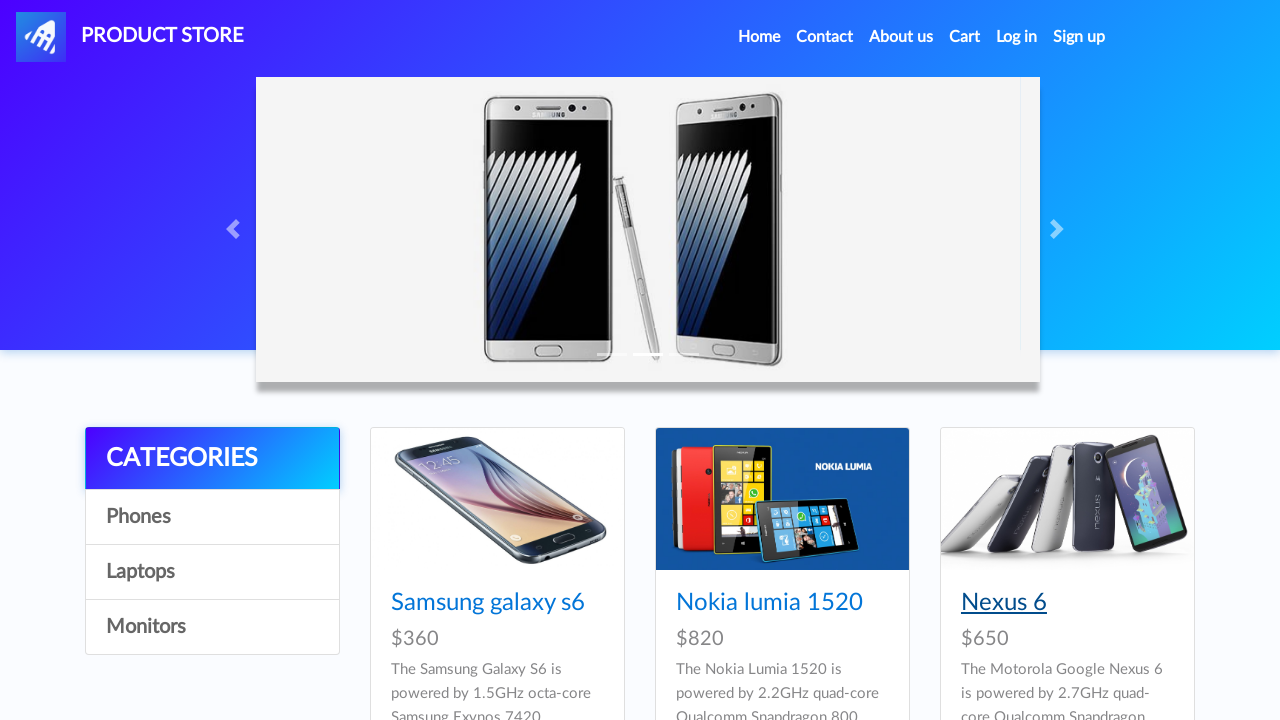

Closed product tab
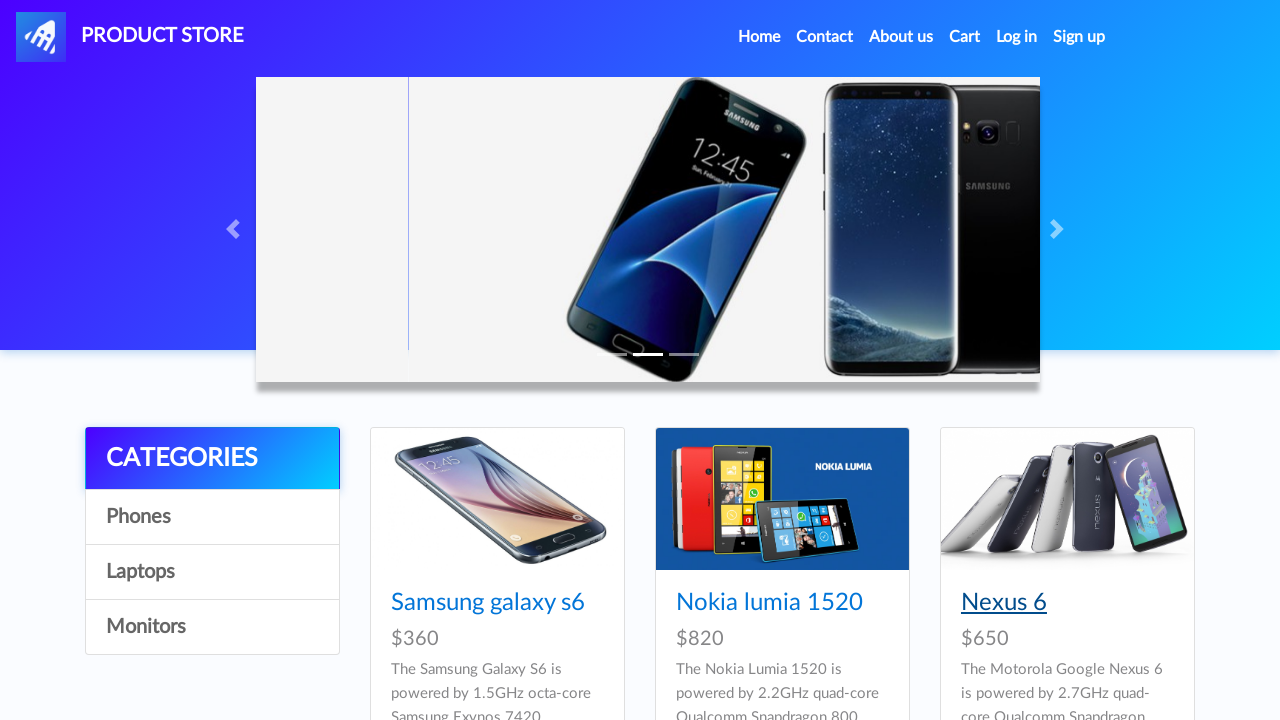

Clicked cart button to navigate to cart page at (965, 37) on #cartur
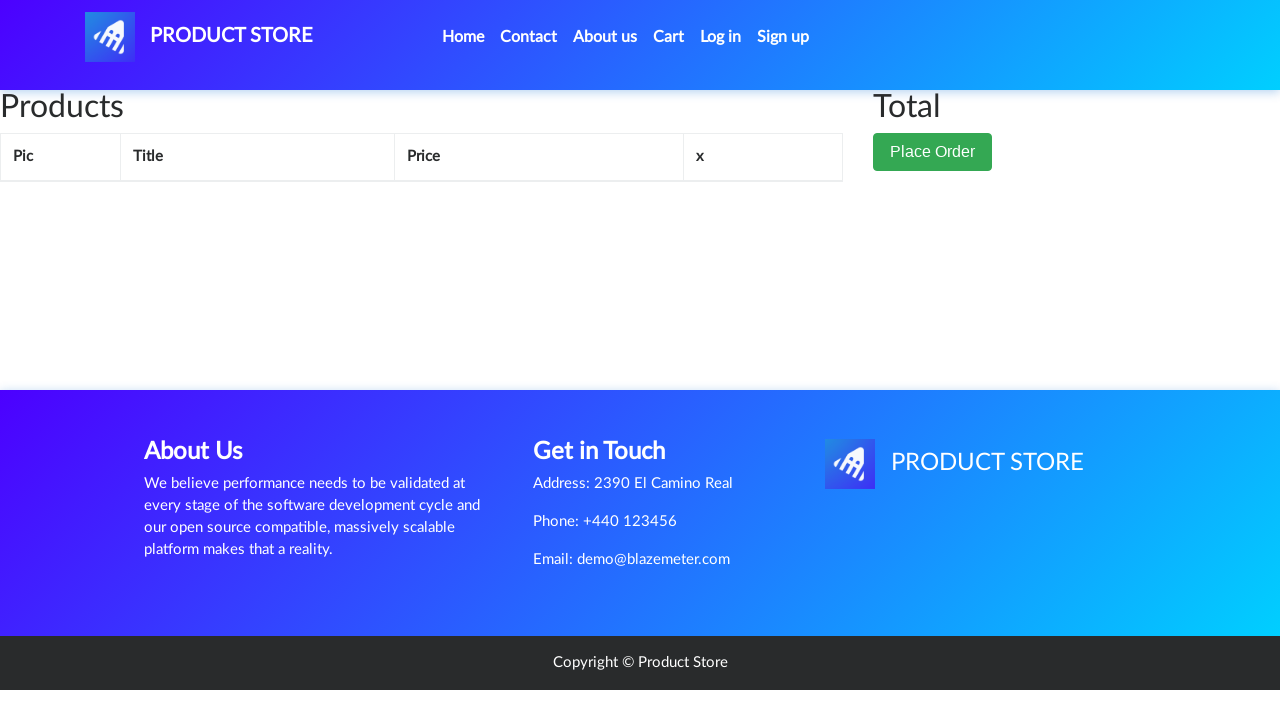

Verified Nexus 6 product appears in cart
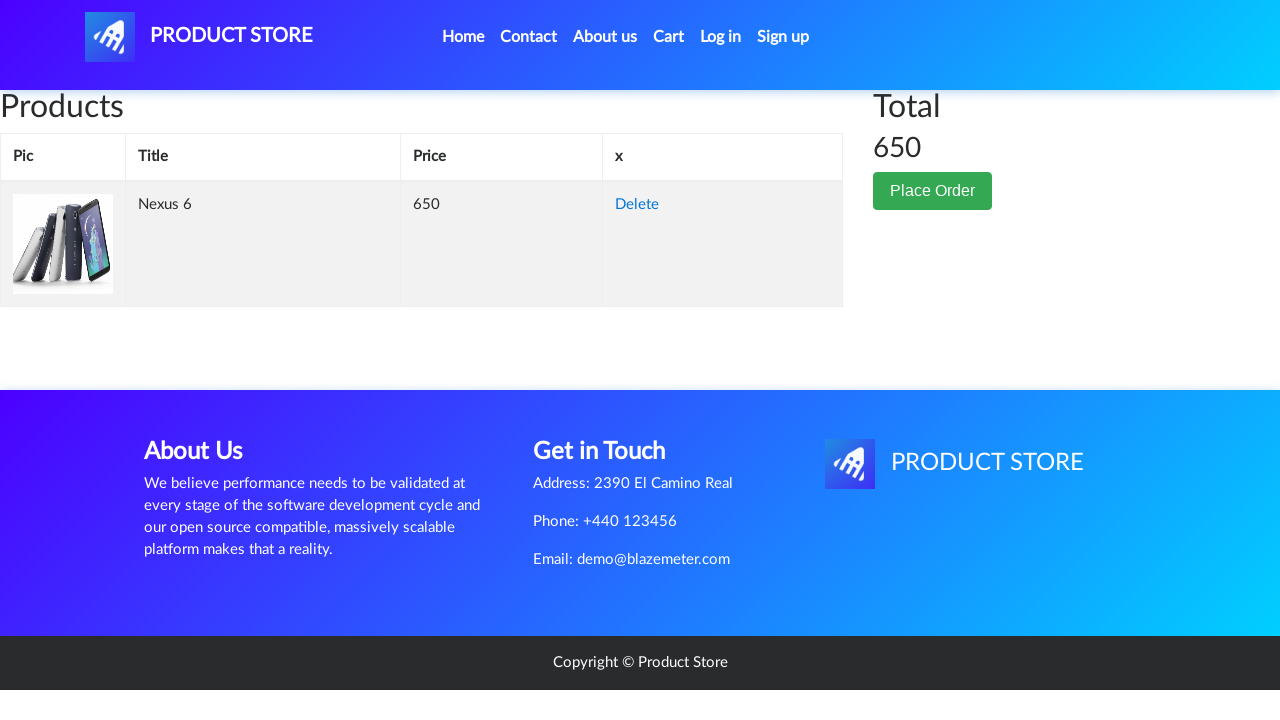

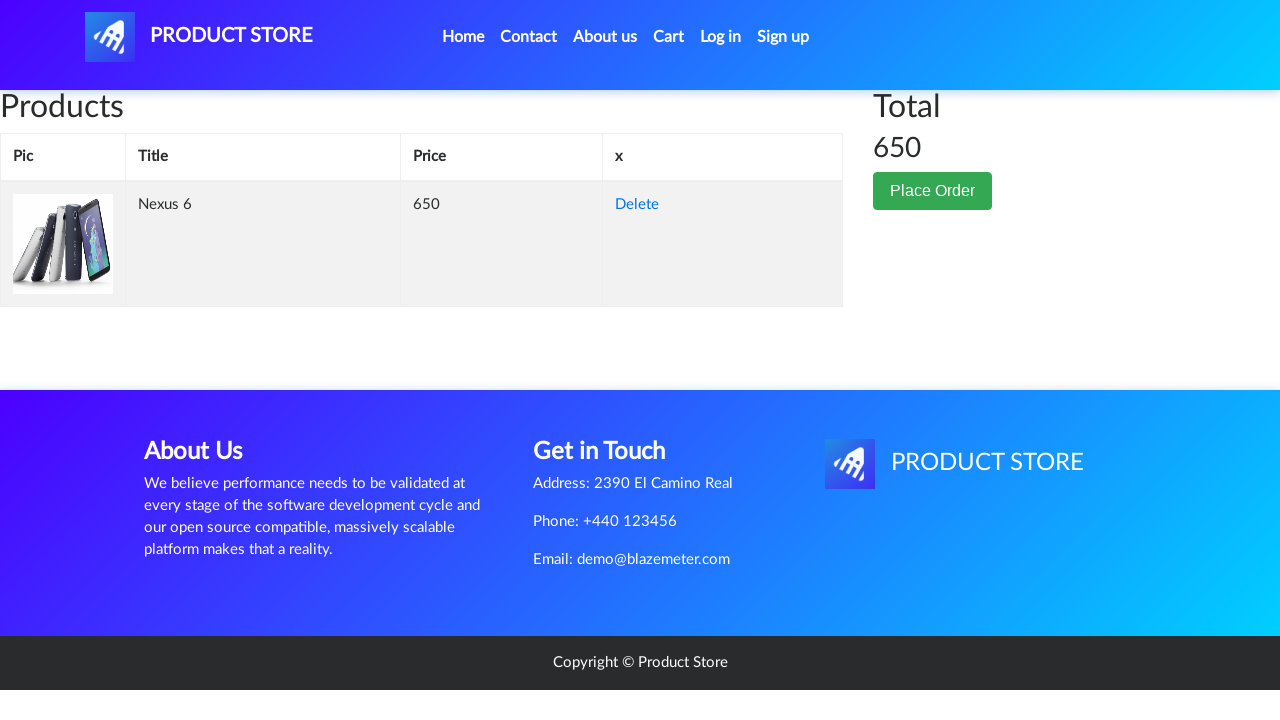